Tests that new todo items are appended to the bottom of the list by creating 3 items and verifying they appear in order

Starting URL: https://demo.playwright.dev/todomvc

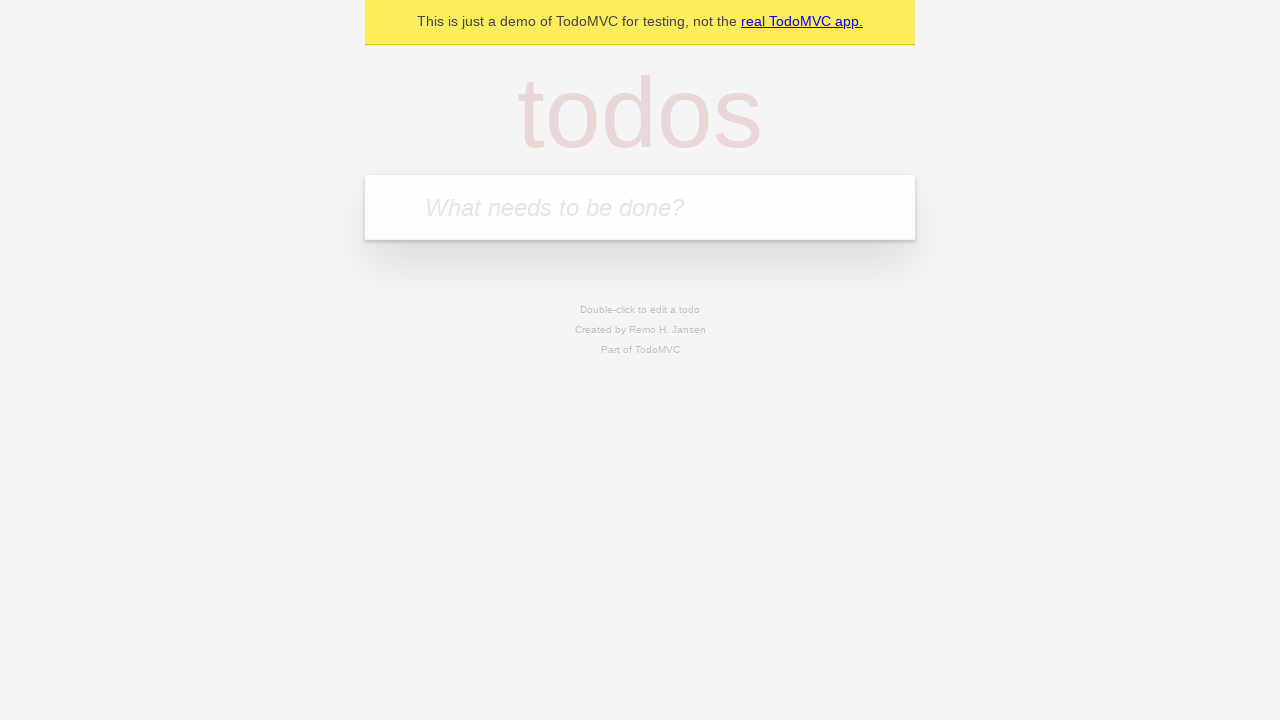

Filled todo input with 'buy some cheese' on internal:attr=[placeholder="What needs to be done?"i]
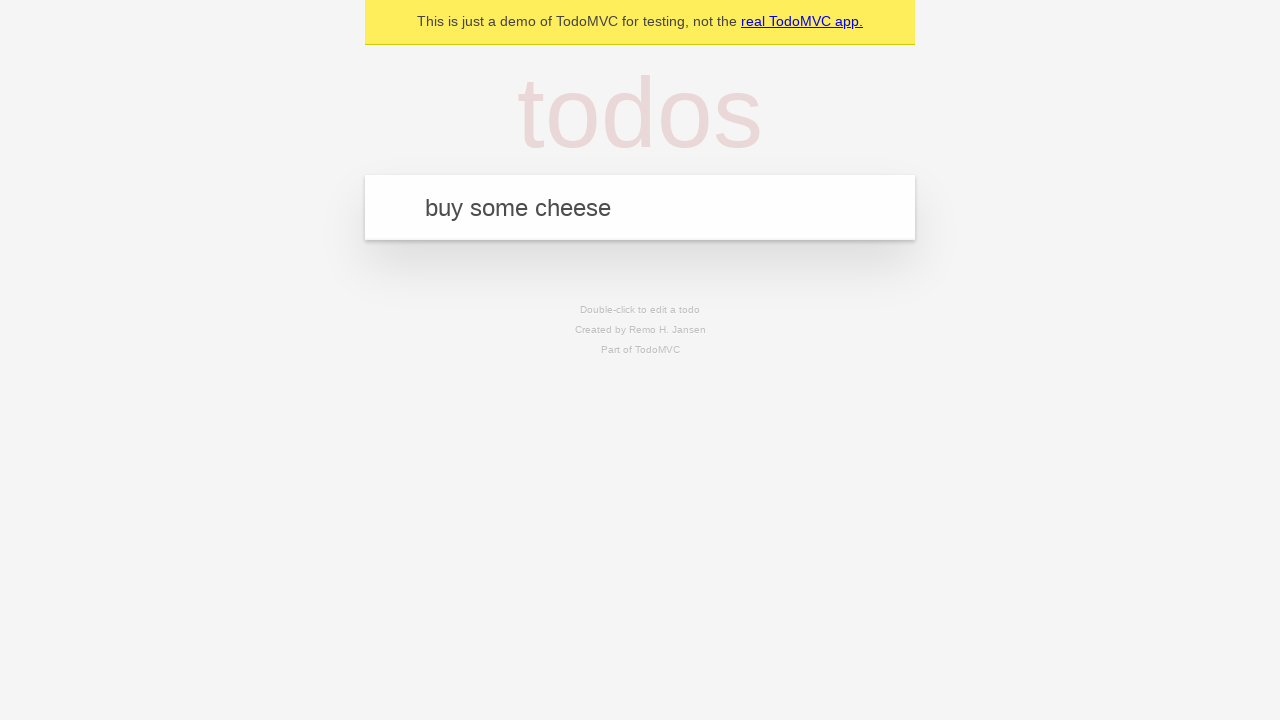

Pressed Enter to create first todo item on internal:attr=[placeholder="What needs to be done?"i]
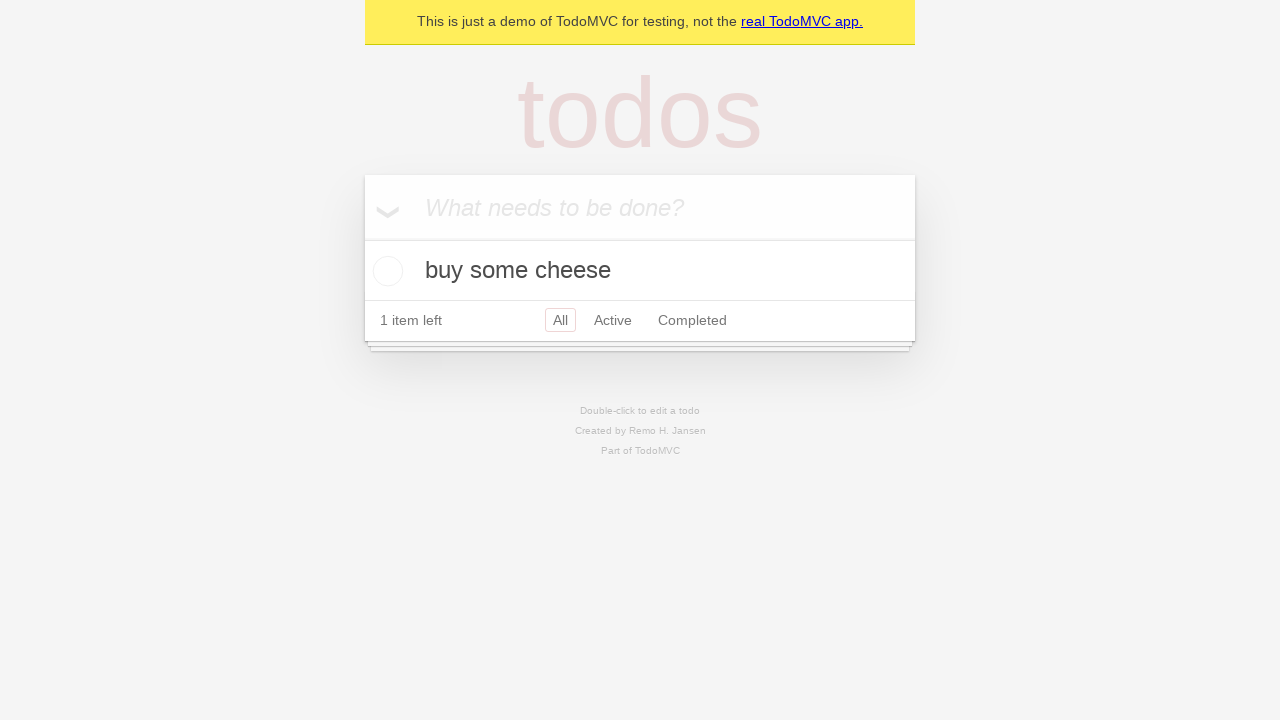

Filled todo input with 'feed the cat' on internal:attr=[placeholder="What needs to be done?"i]
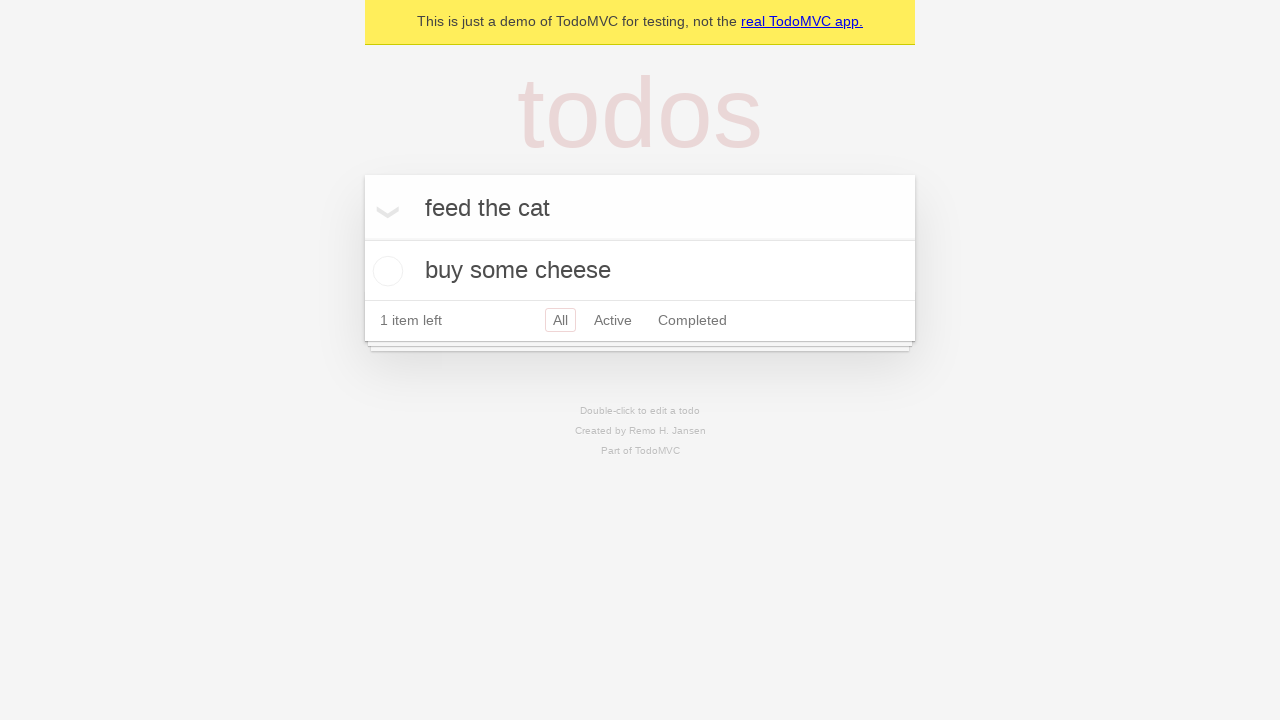

Pressed Enter to create second todo item on internal:attr=[placeholder="What needs to be done?"i]
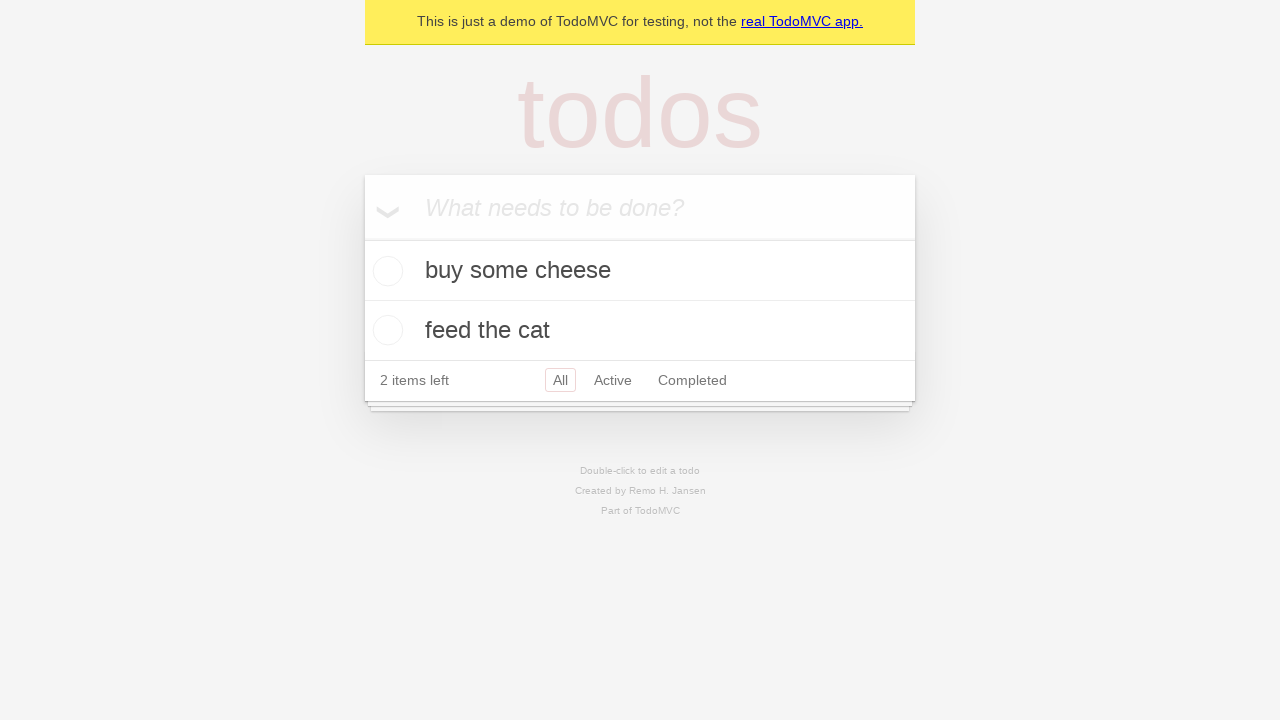

Filled todo input with 'book a doctors appointment' on internal:attr=[placeholder="What needs to be done?"i]
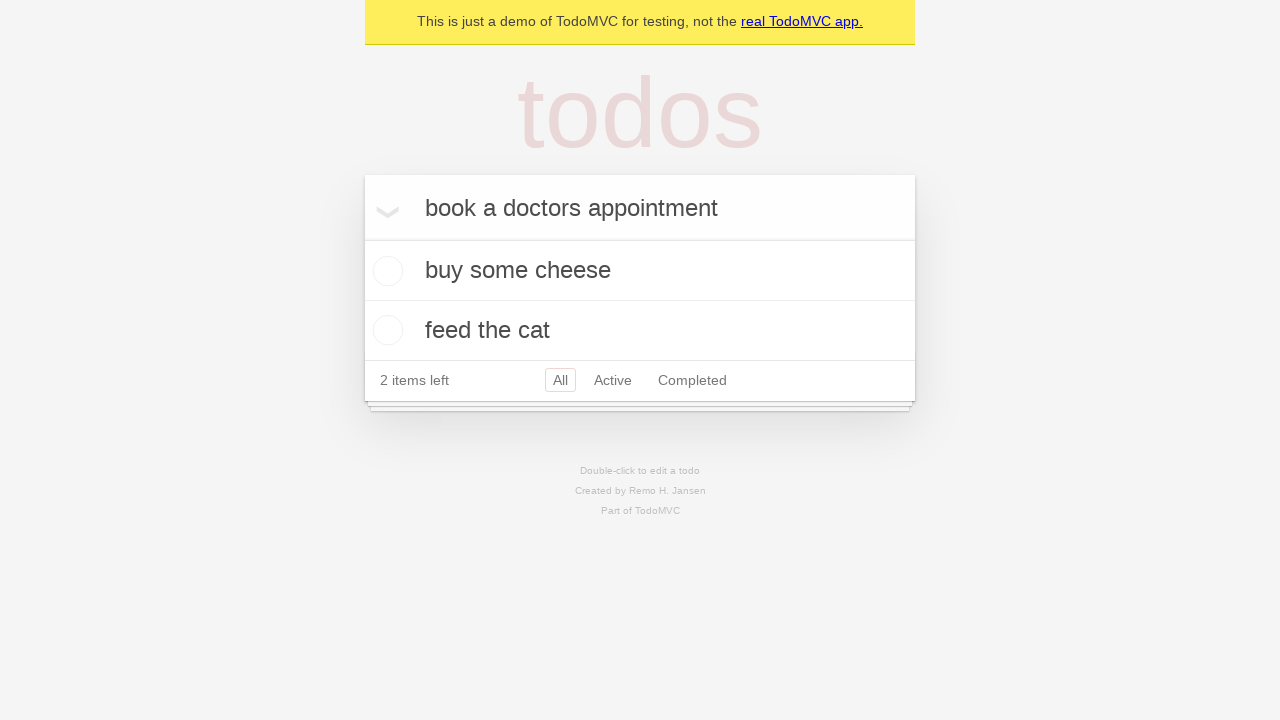

Pressed Enter to create third todo item on internal:attr=[placeholder="What needs to be done?"i]
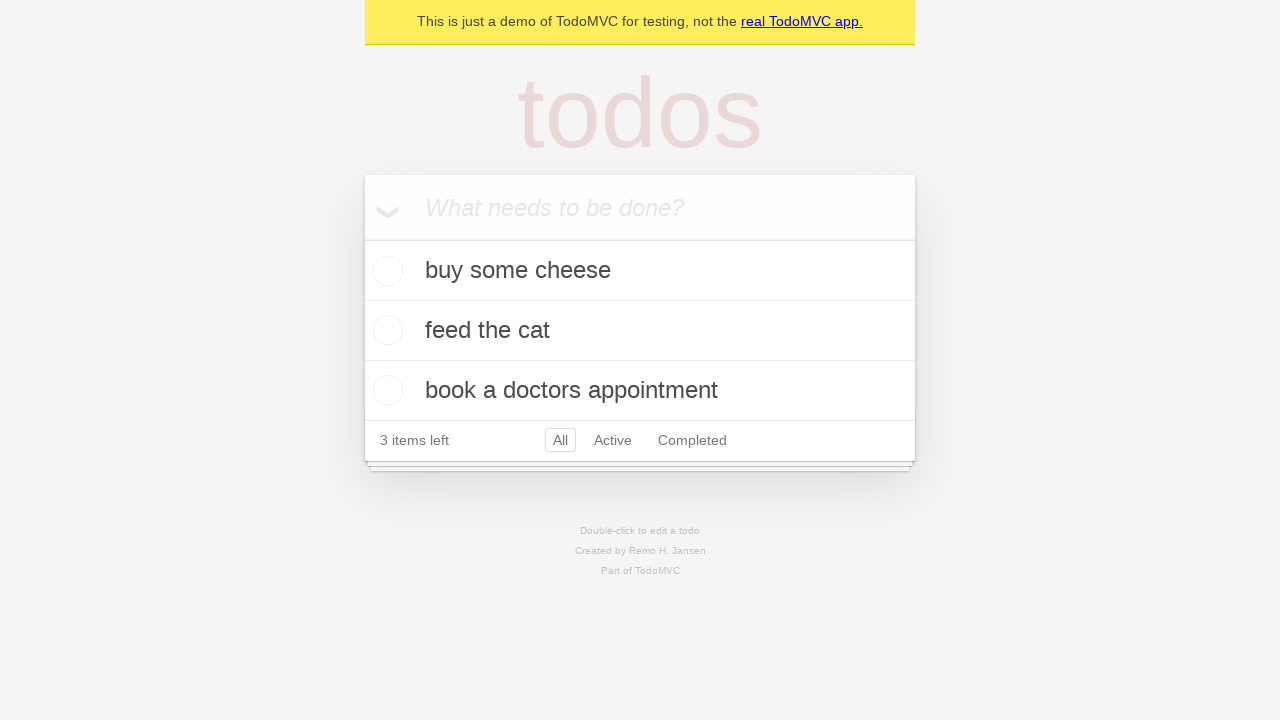

Verified that 3 items are displayed in the list
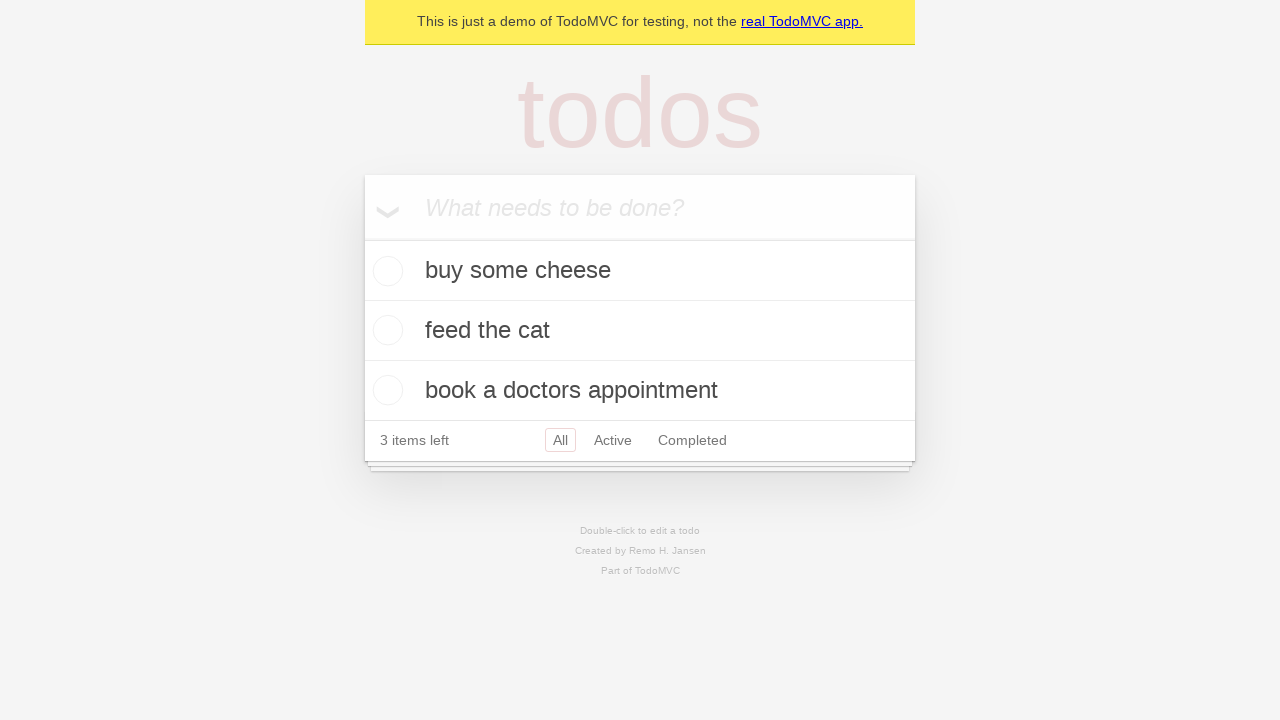

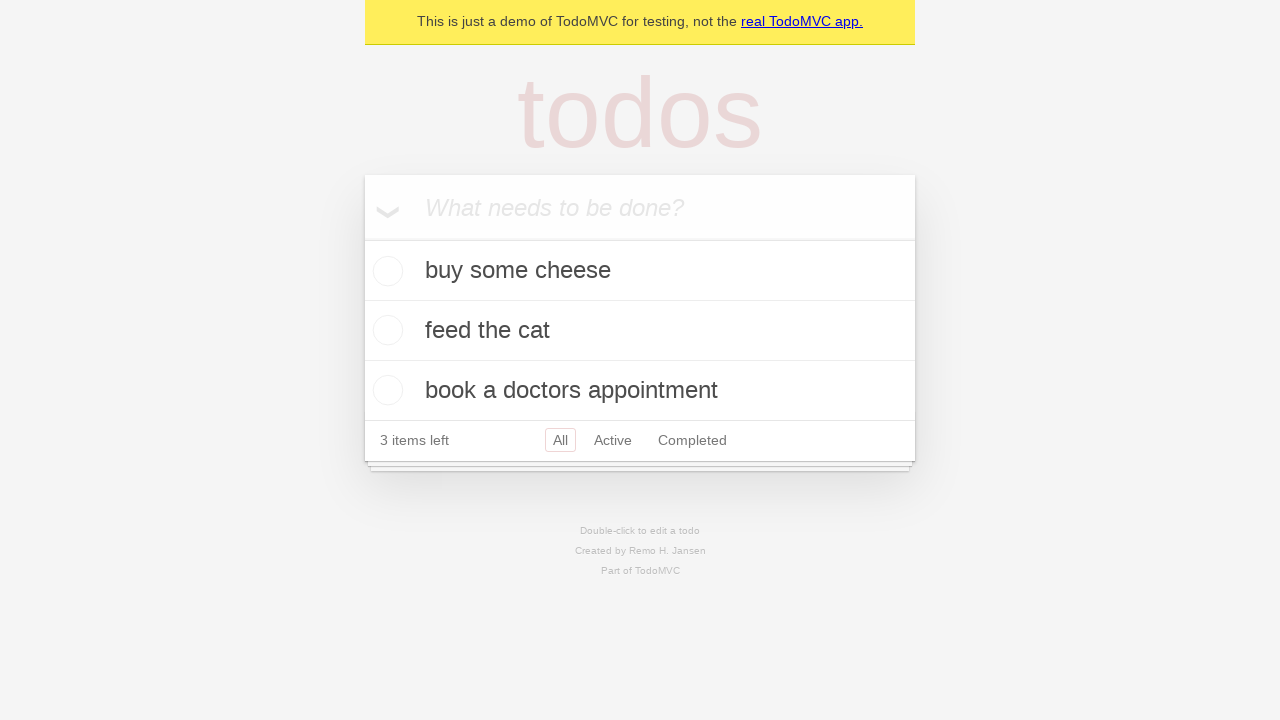